Tests a todo app by clicking on existing items to mark them complete, adding two new todo items ("Drink water" and "meeting with robert"), and then marking all items as complete.

Starting URL: https://lambdatest.github.io/sample-todo-app/

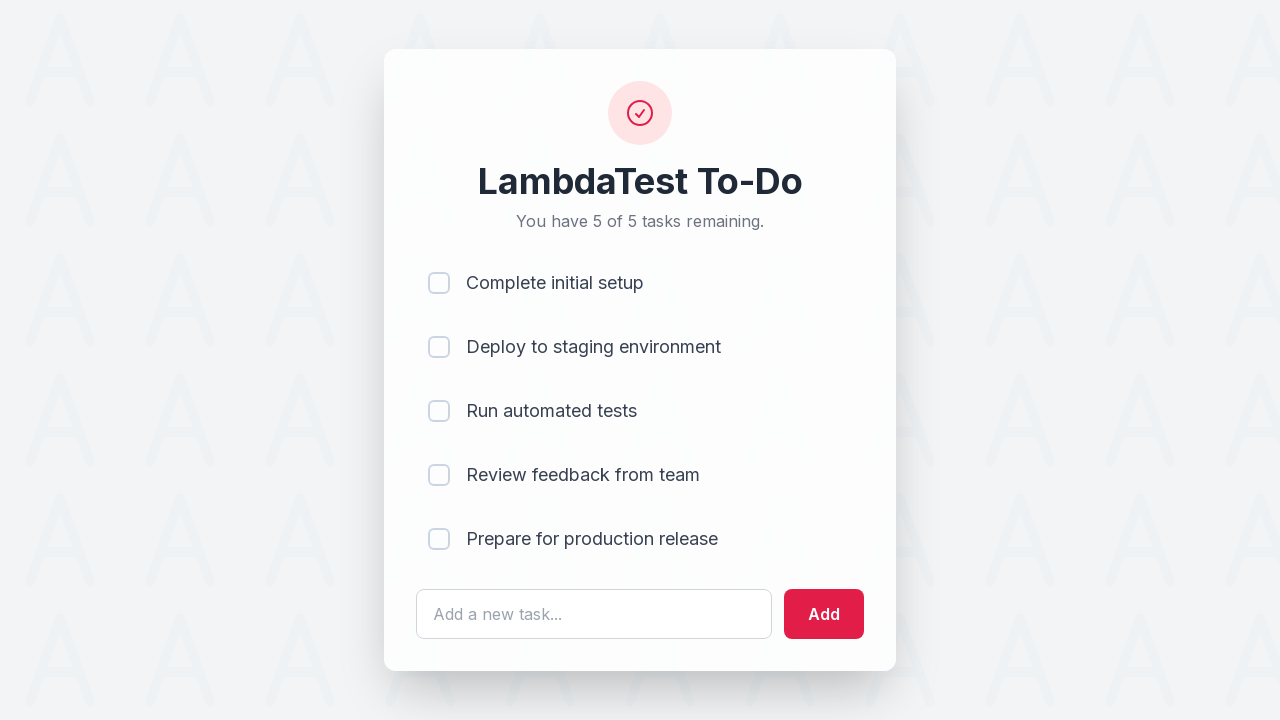

Clicked first todo item to mark it complete at (439, 283) on input[name='li1']
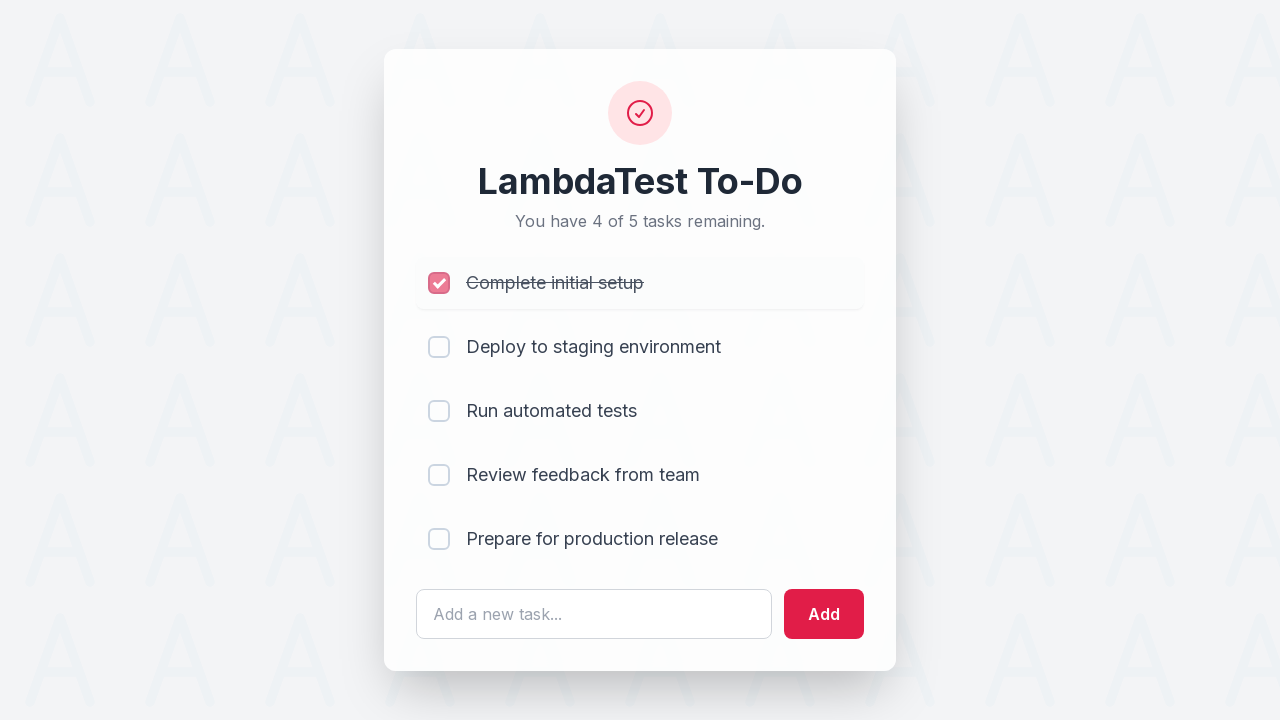

Clicked fourth todo item to mark it complete at (439, 475) on input[name='li4']
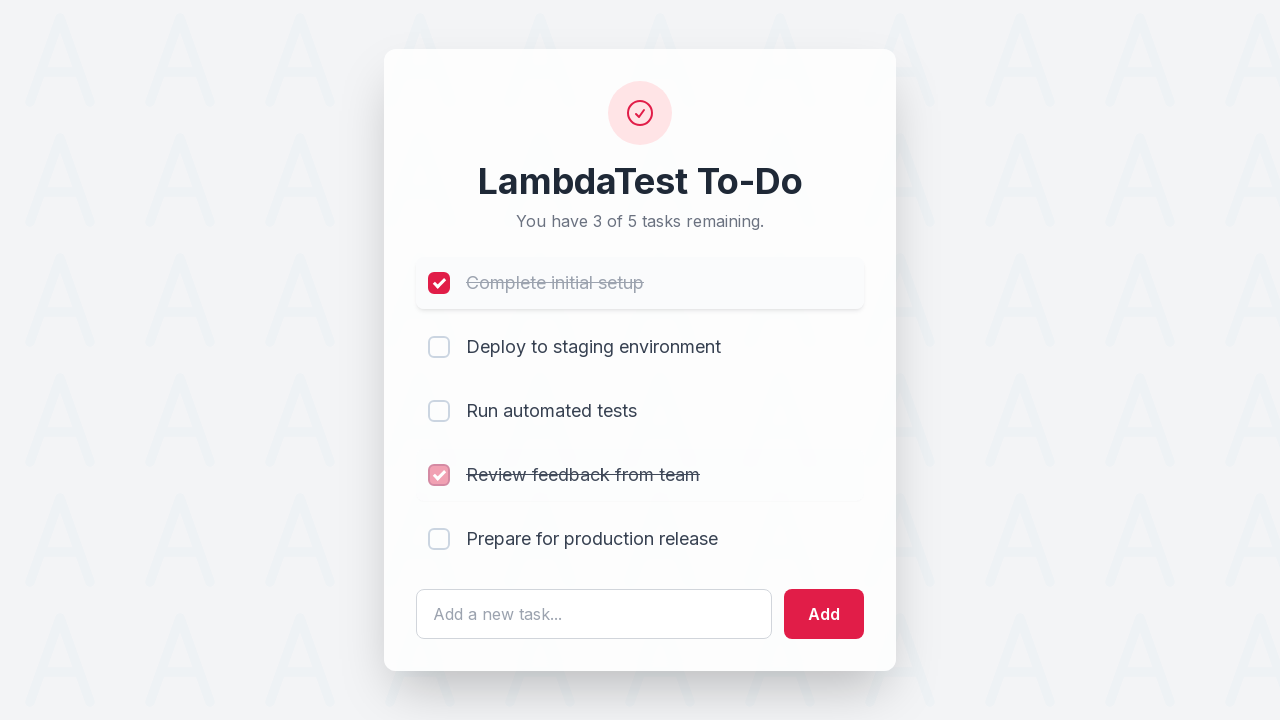

Clicked text input field at (594, 614) on #sampletodotext
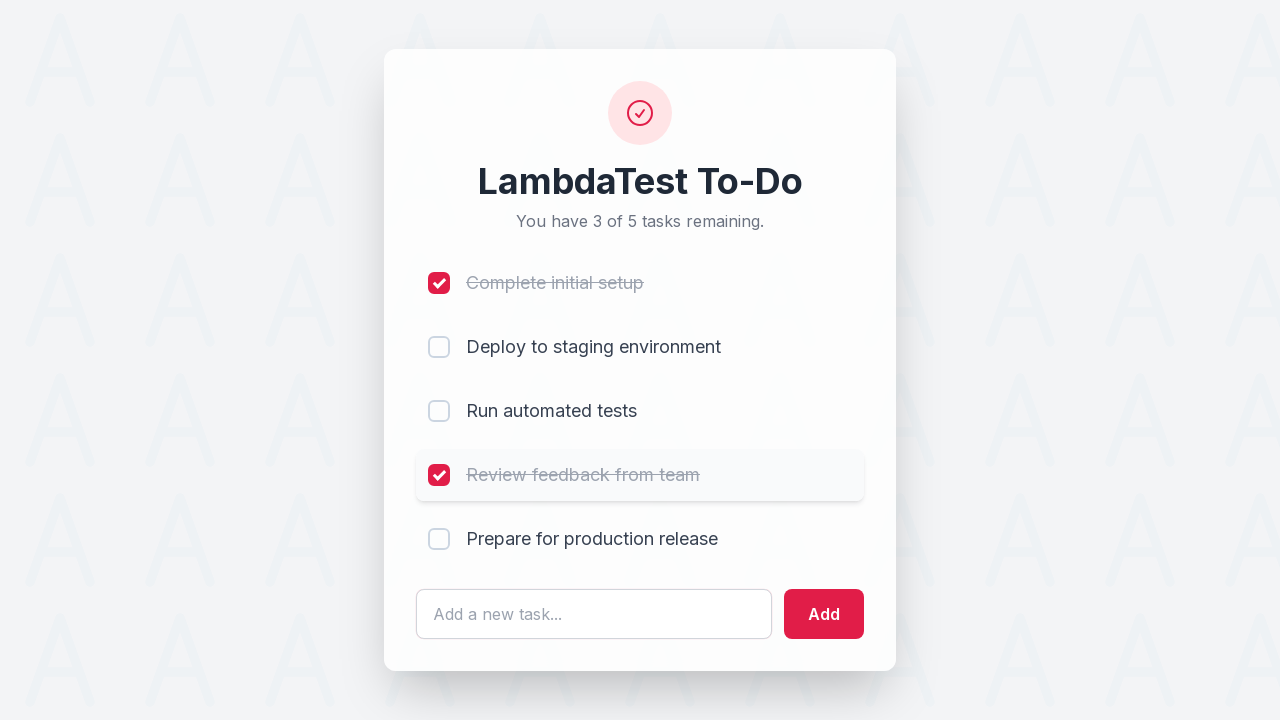

Entered 'Drink water' as first new todo item on #sampletodotext
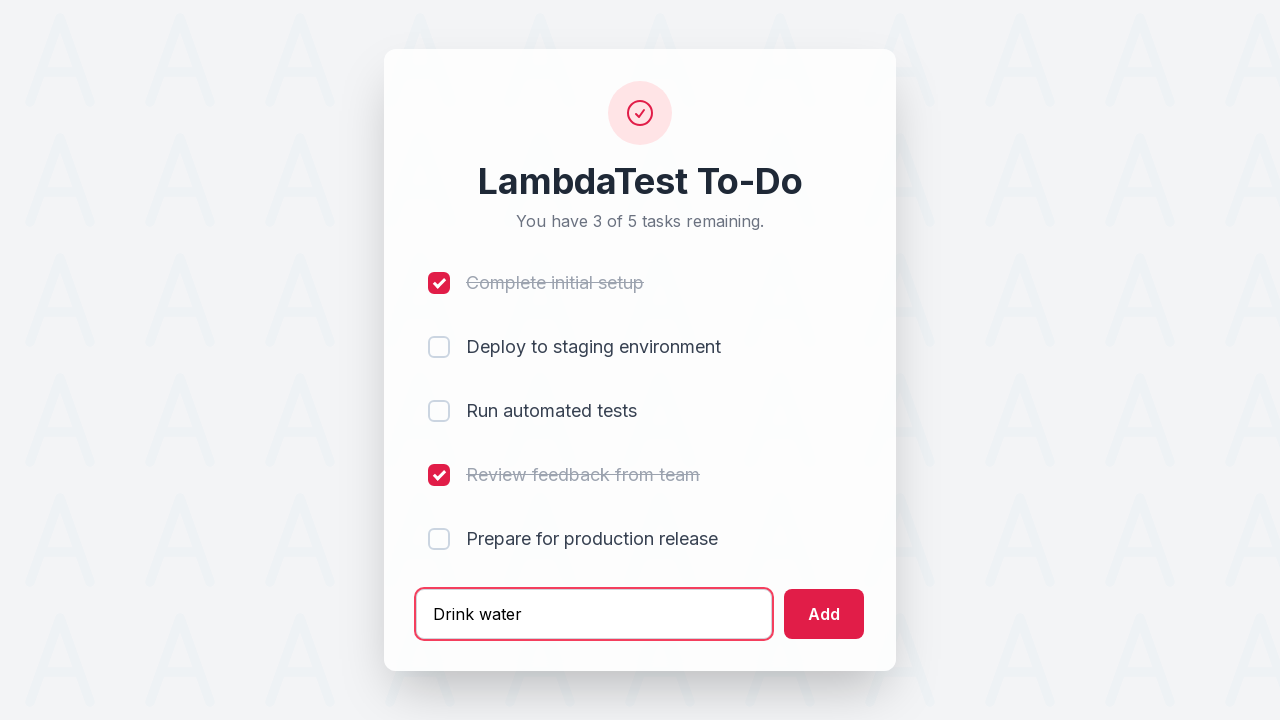

Clicked add button to add 'Drink water' item at (824, 614) on #addbutton
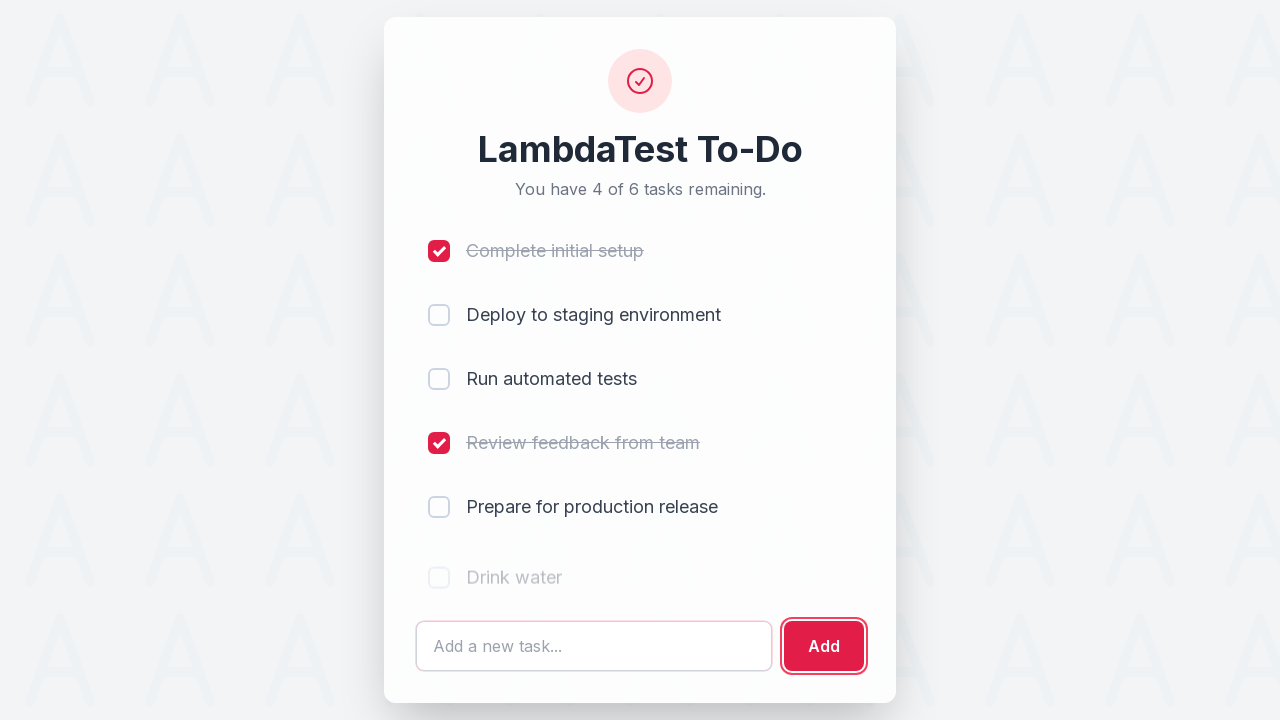

Clicked text input field again at (594, 646) on #sampletodotext
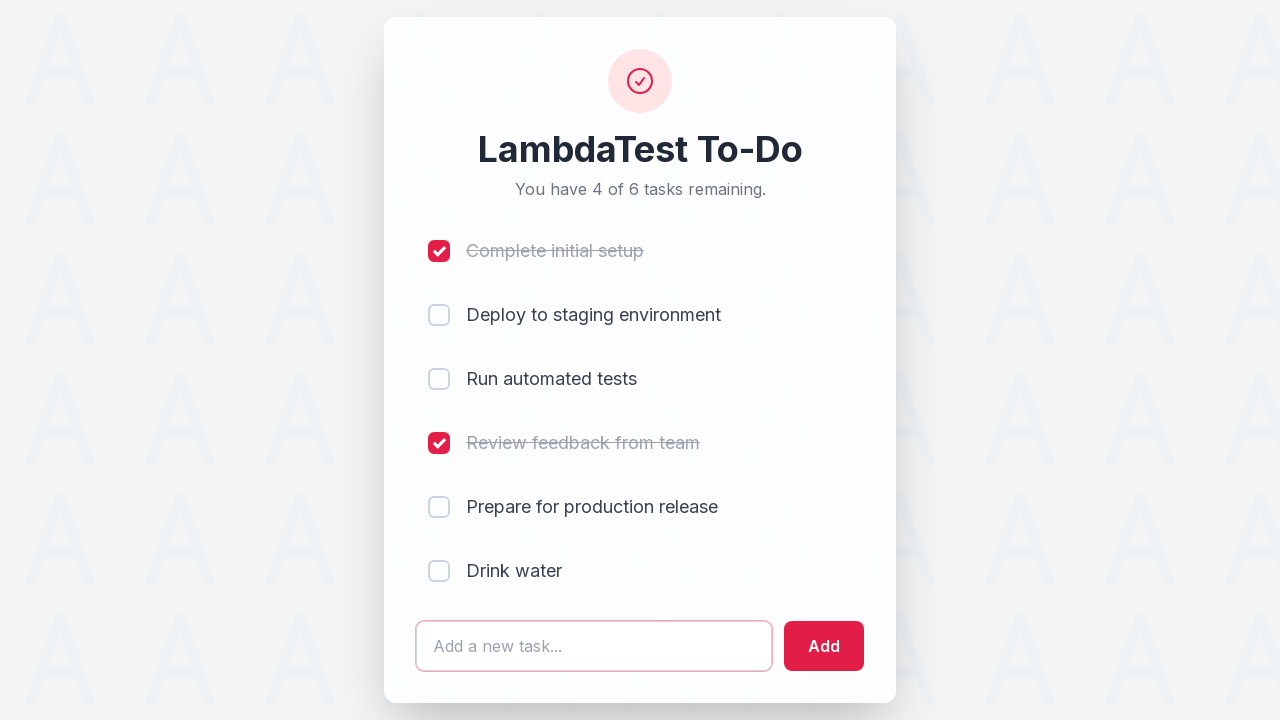

Entered 'meeting with robert' as second new todo item on #sampletodotext
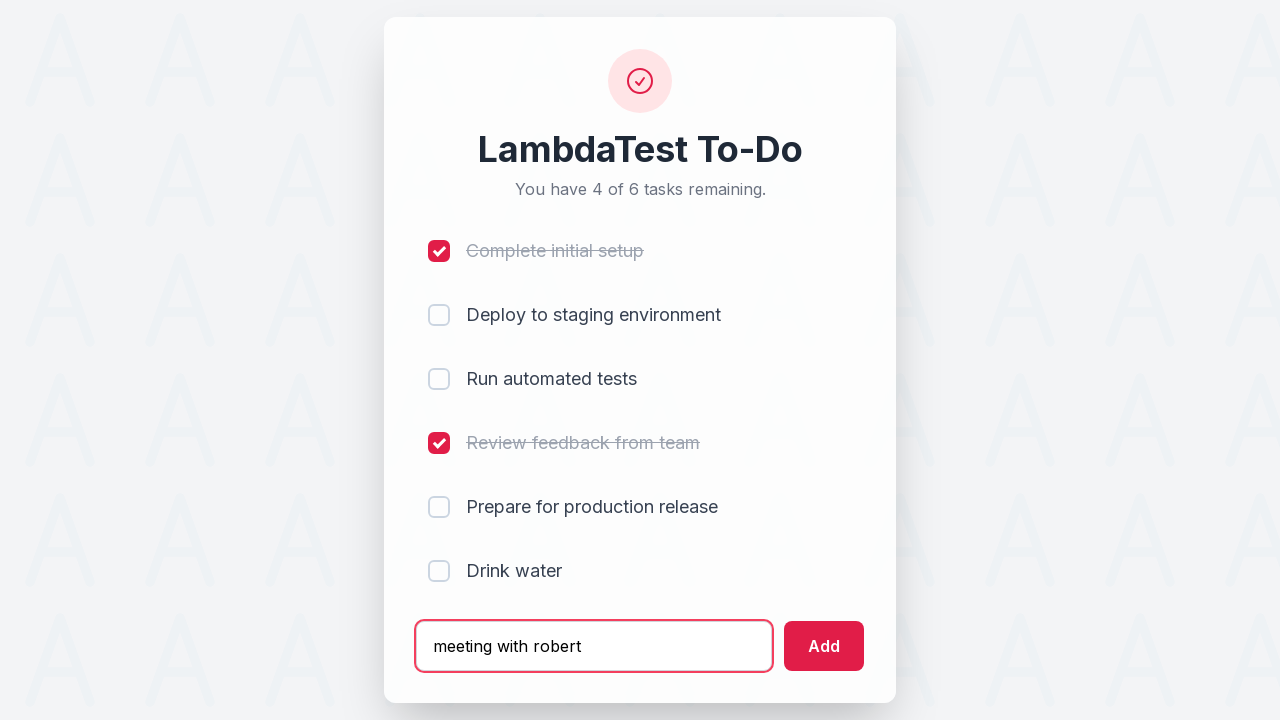

Clicked add button to add 'meeting with robert' item at (824, 646) on #addbutton
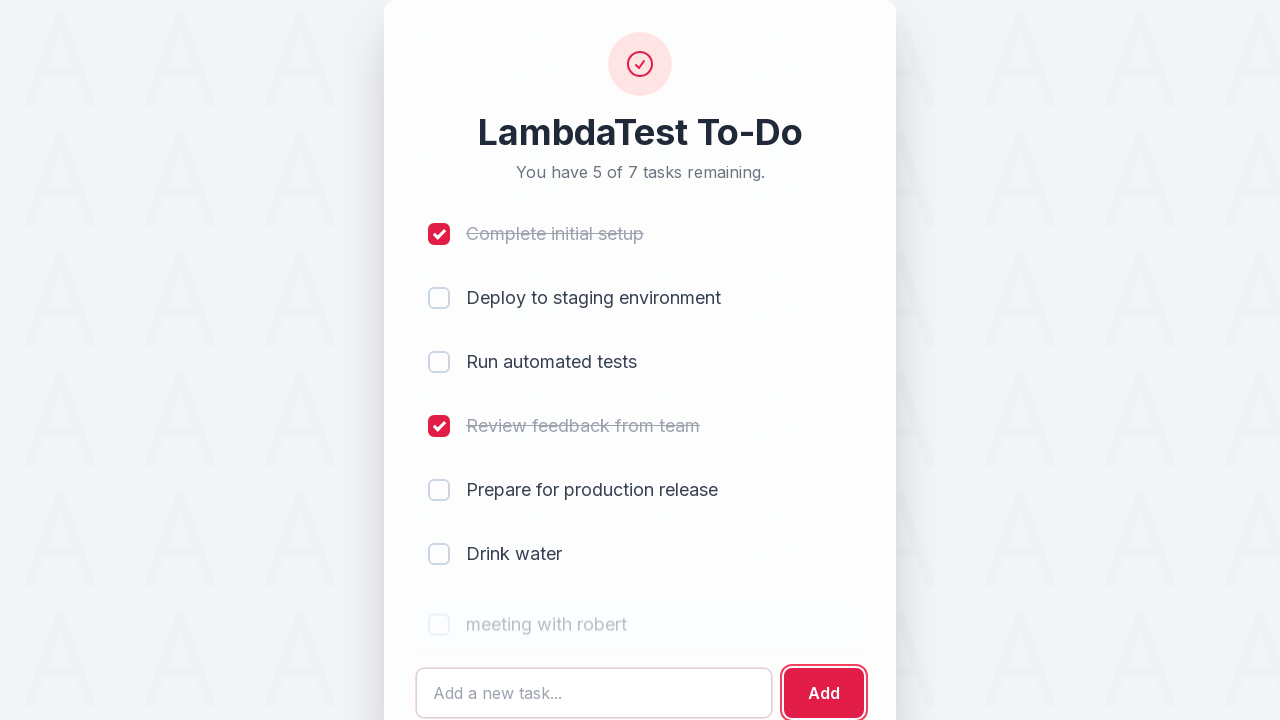

Marked sixth todo item as complete at (439, 554) on input[name='li6']
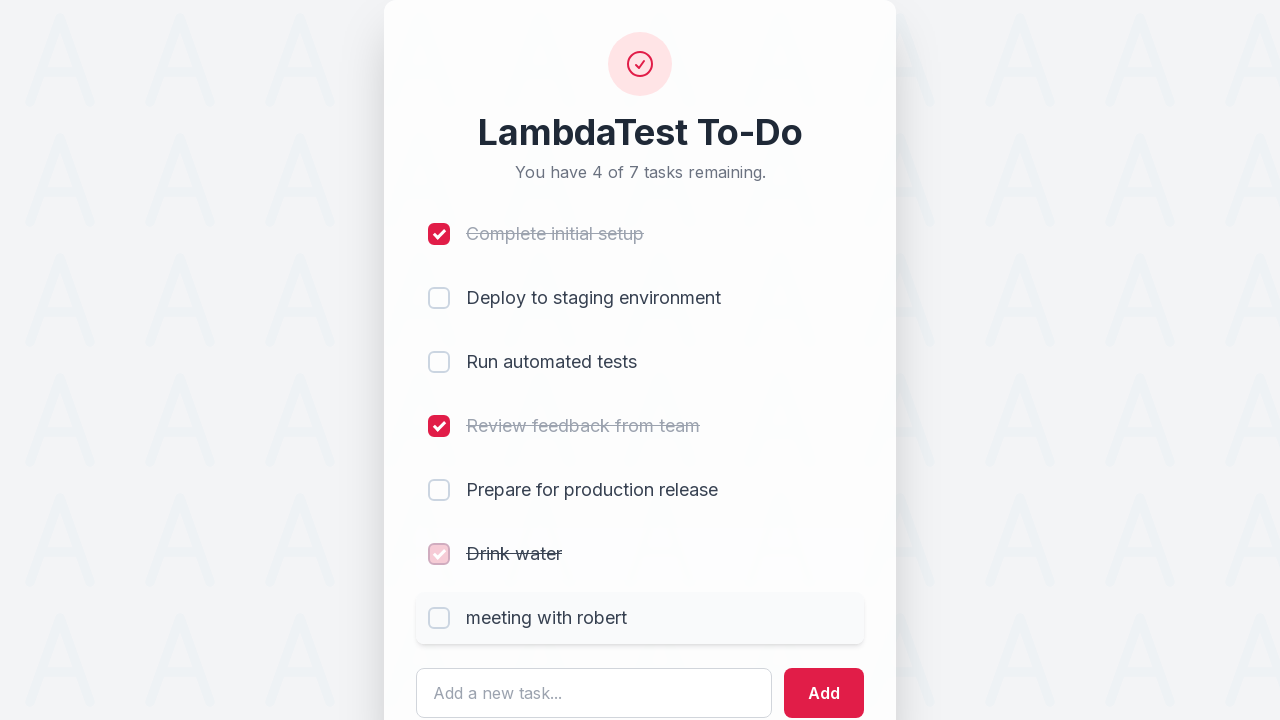

Marked seventh todo item as complete at (439, 618) on input[name='li7']
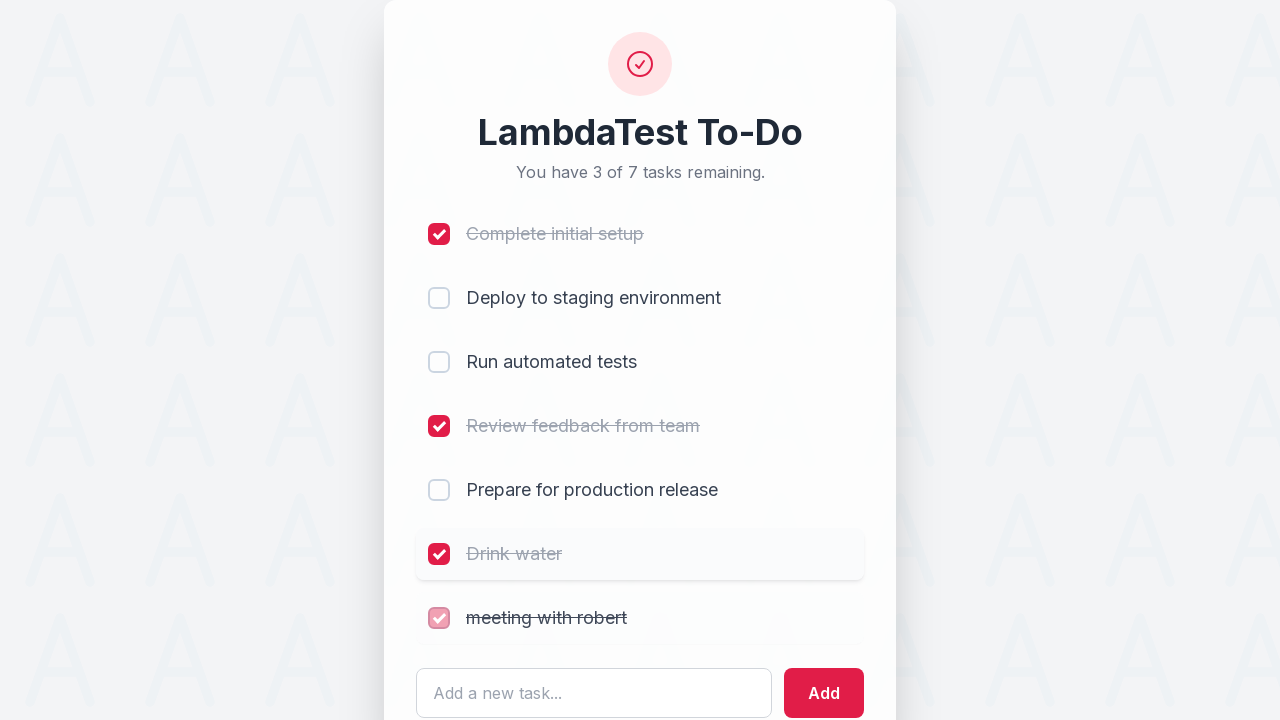

Marked second todo item as complete at (439, 298) on input[name='li2']
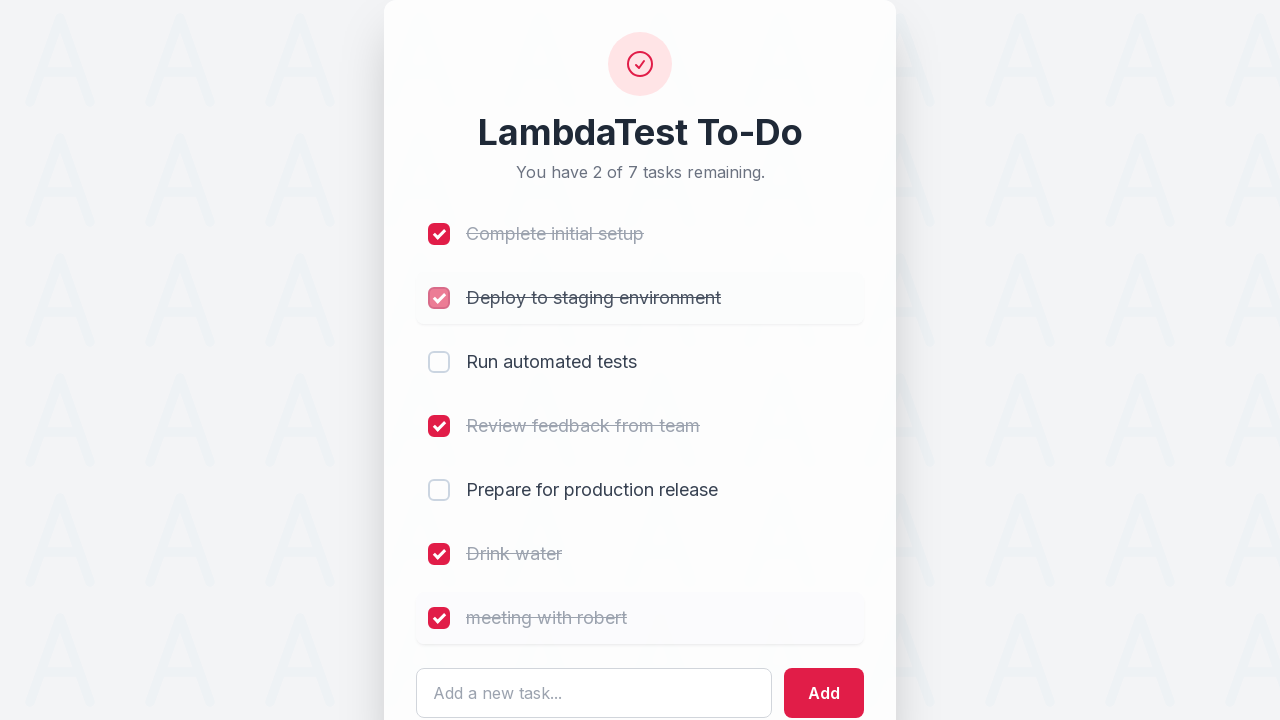

Marked third todo item as complete at (439, 362) on input[name='li3']
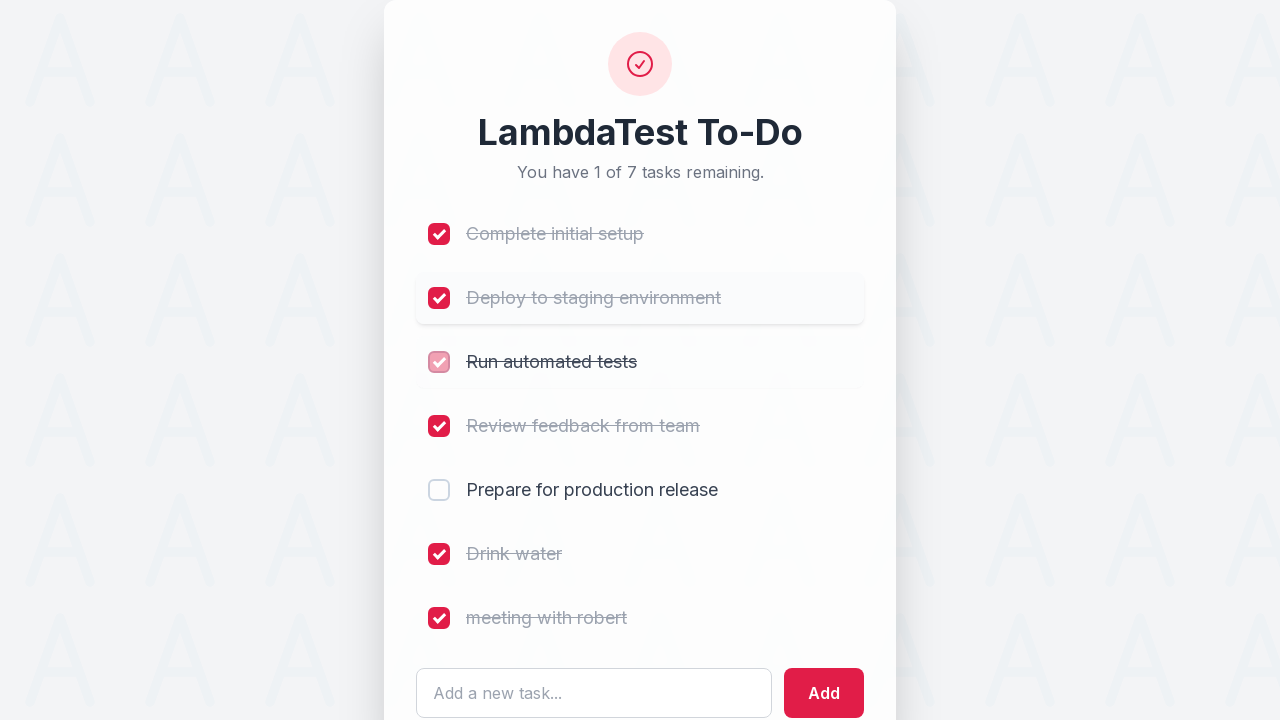

Marked fifth todo item as complete at (439, 490) on input[name='li5']
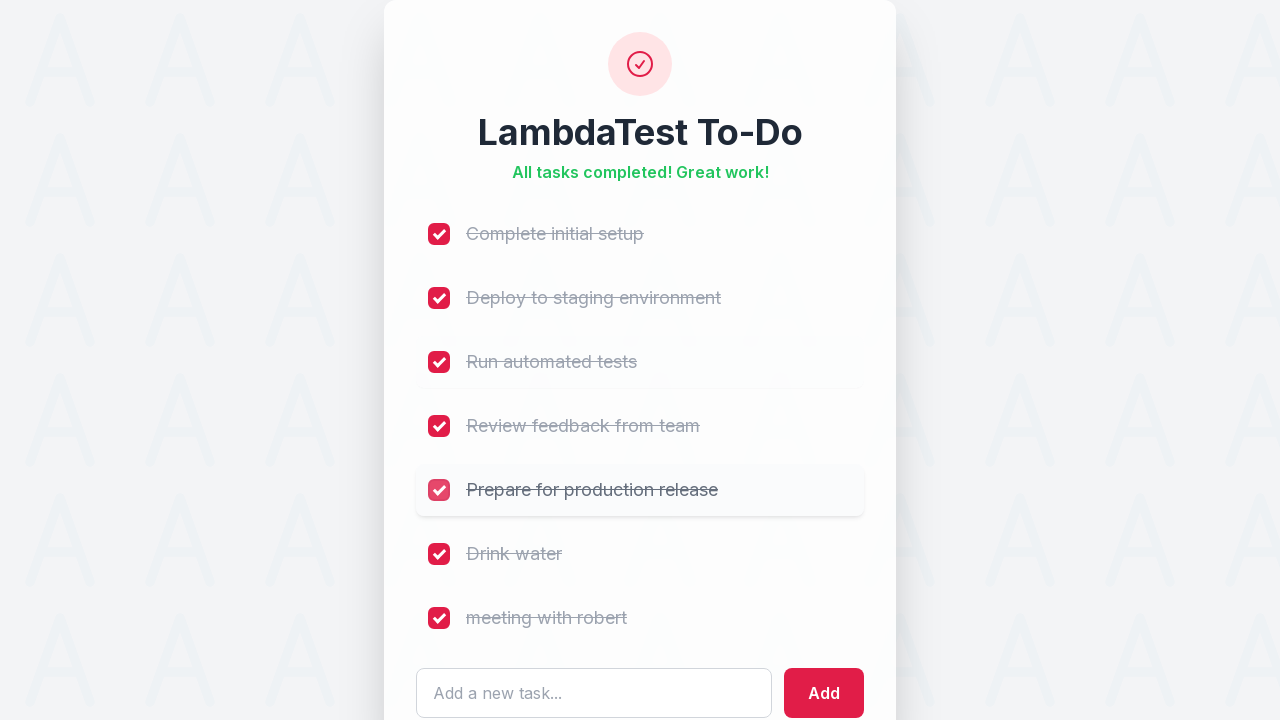

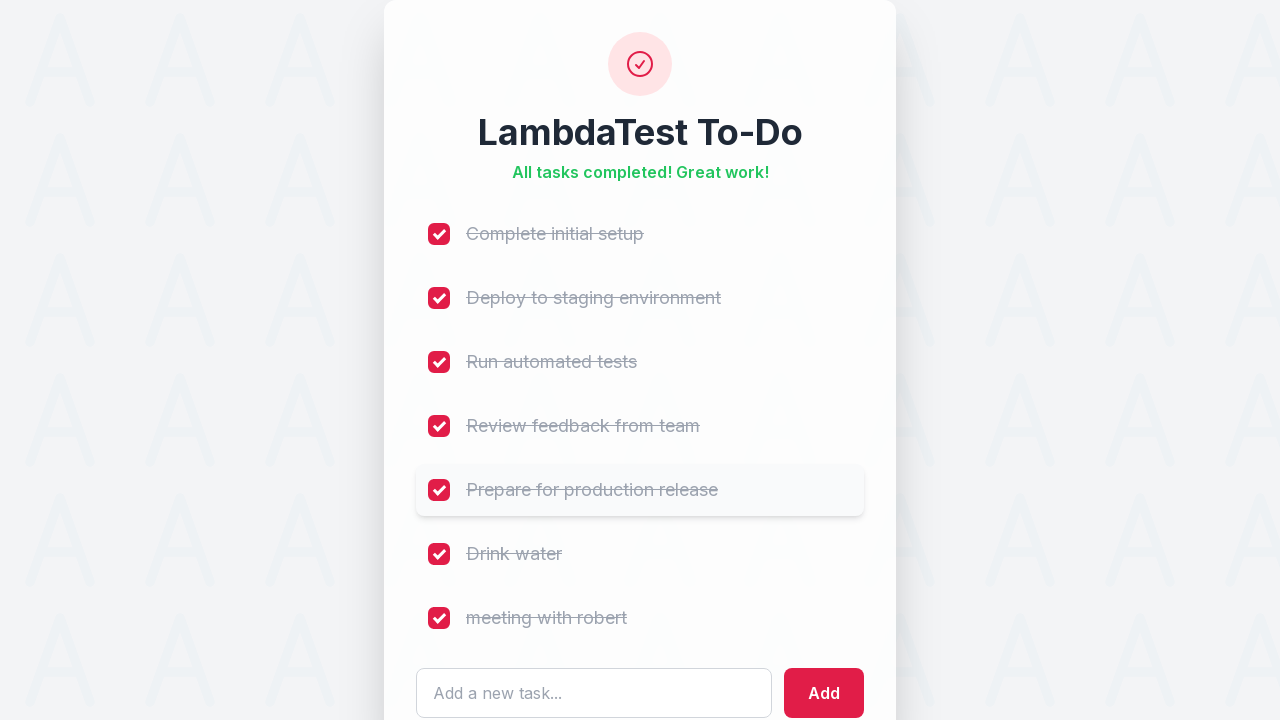